Tests checkbox functionality by clicking on a profession checkbox and verifying it becomes selected

Starting URL: https://seleniumautomationpractice.blogspot.com/2017/10/functionisogramigoogleanalyticsobjectri.html

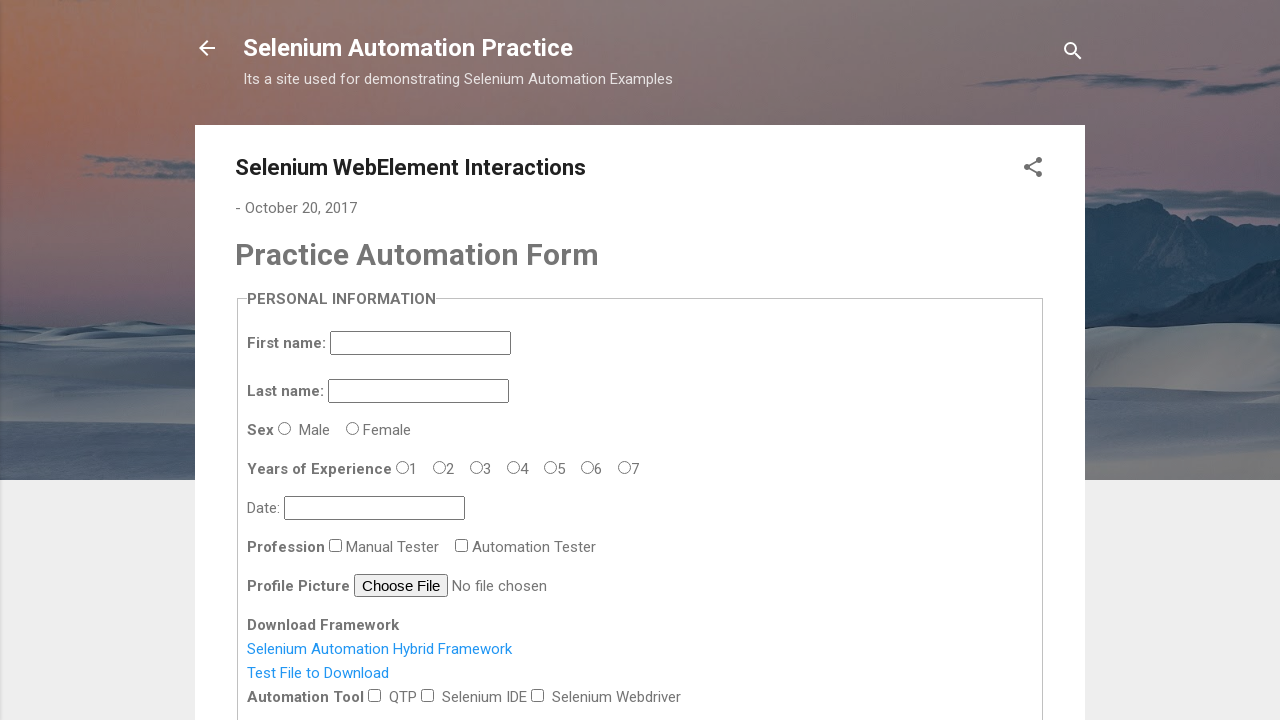

Navigated to the selenium automation practice page
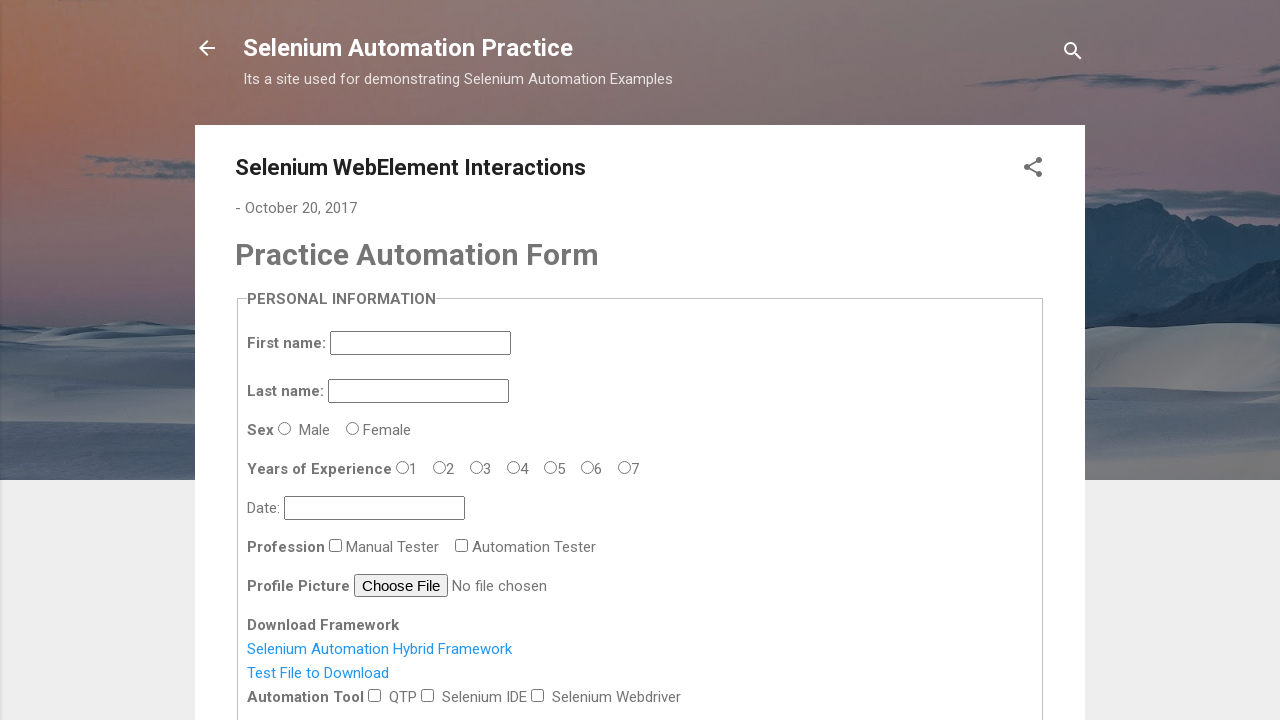

Clicked on the profession checkbox at (462, 545) on #profession-1
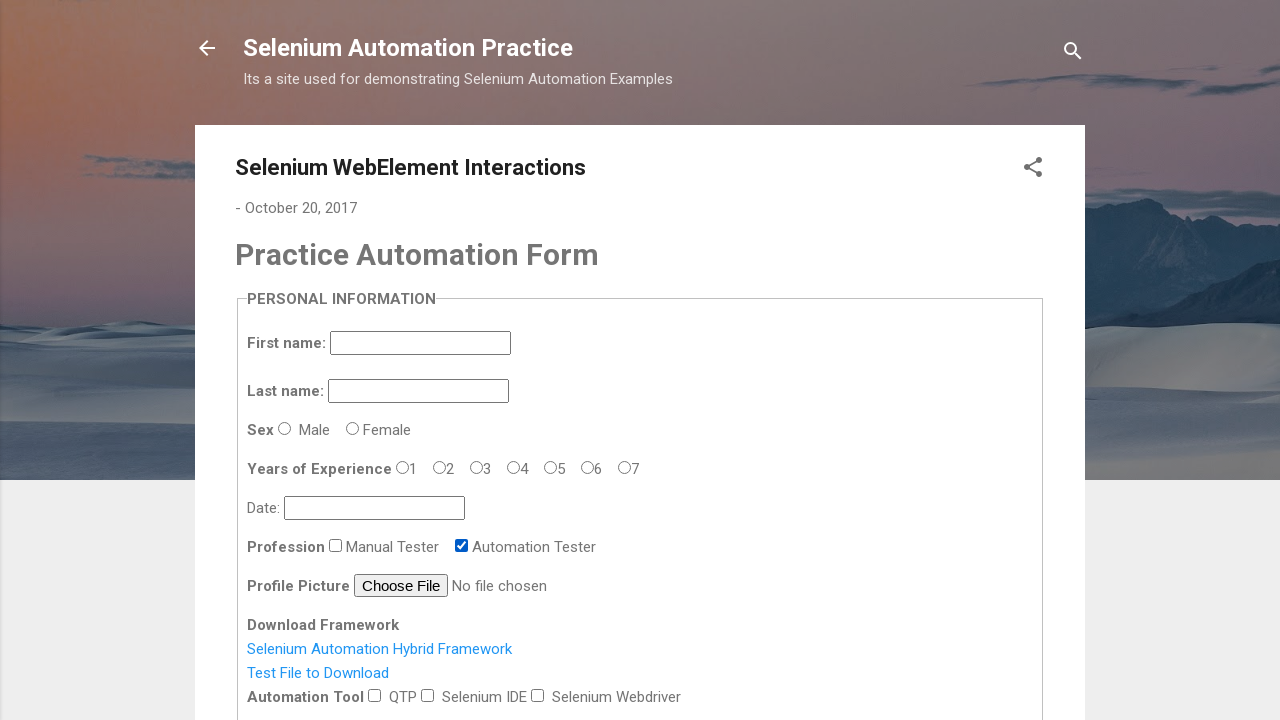

Located the profession checkbox element
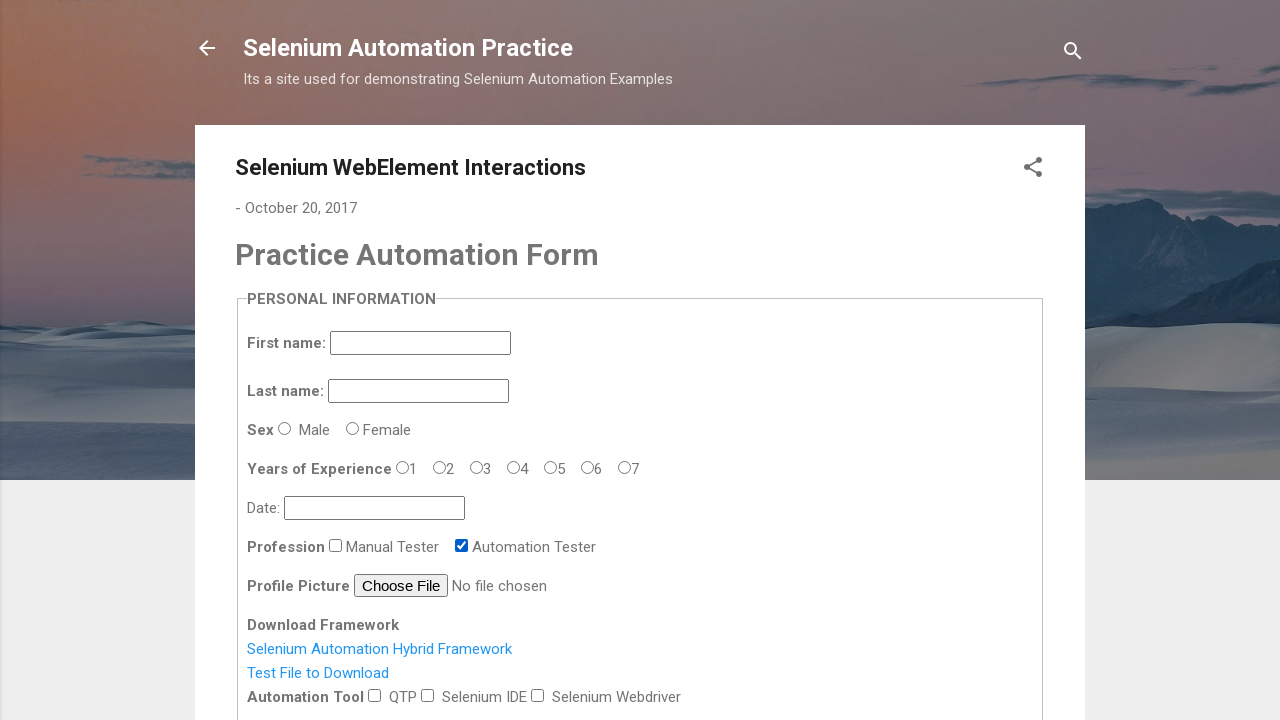

Verified that the profession checkbox is selected
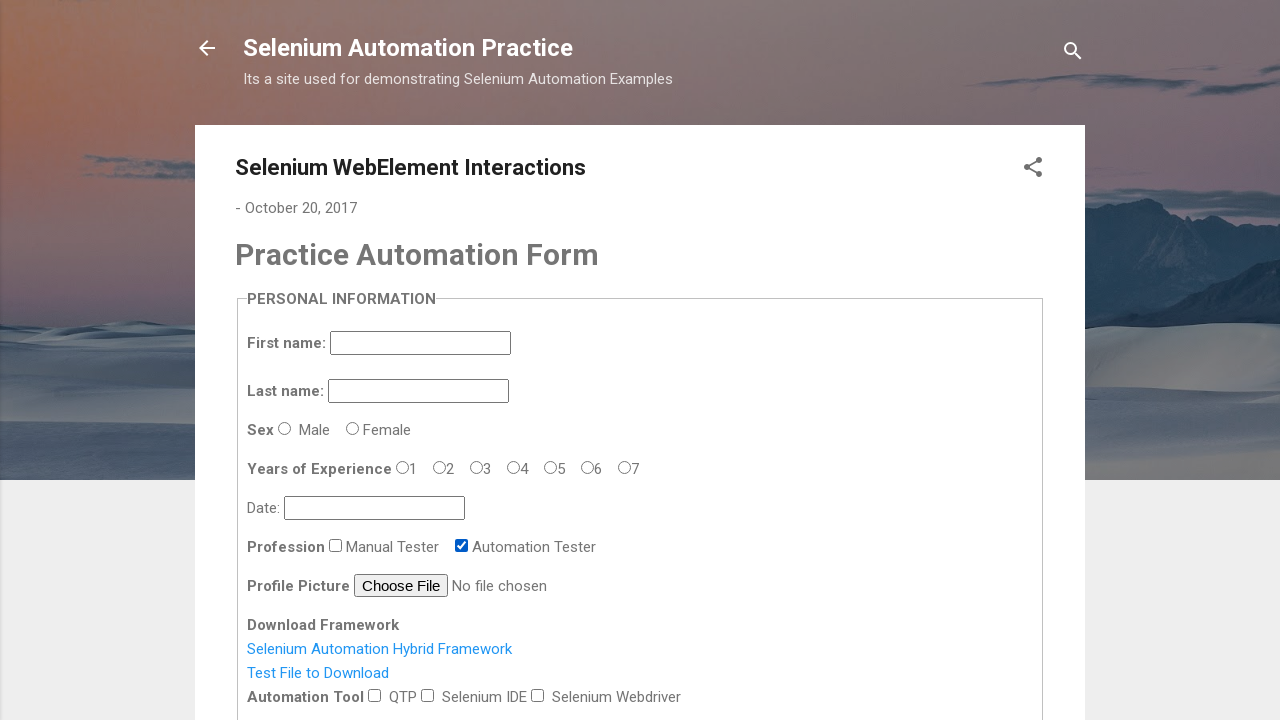

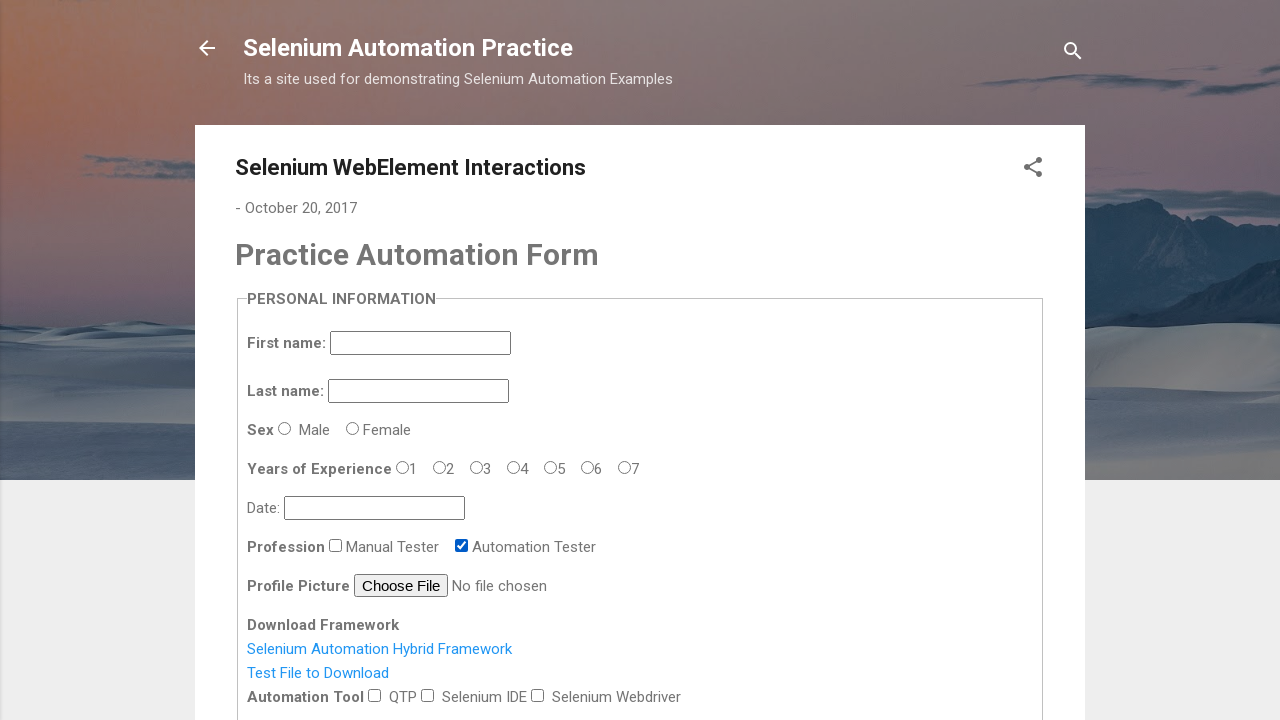